Verifies the home page of demoblaze.com loads correctly by checking the page title and URL

Starting URL: https://www.demoblaze.com/

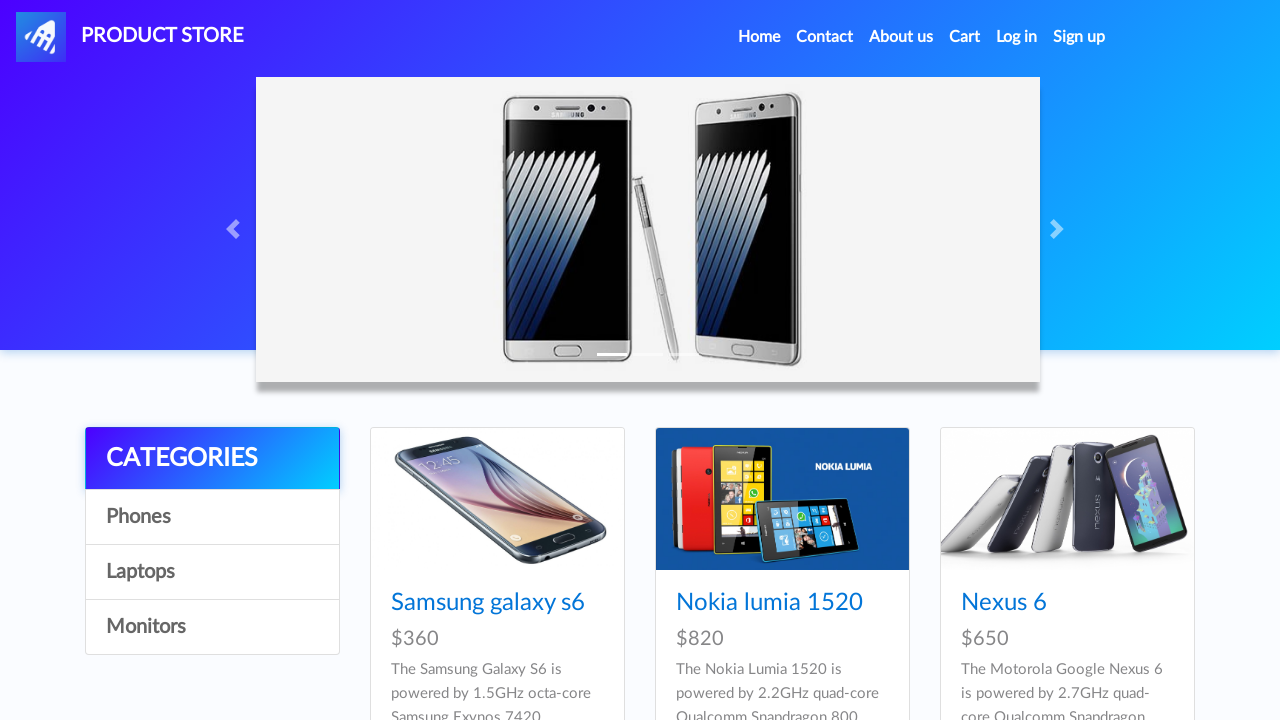

Verified page title is 'STORE'
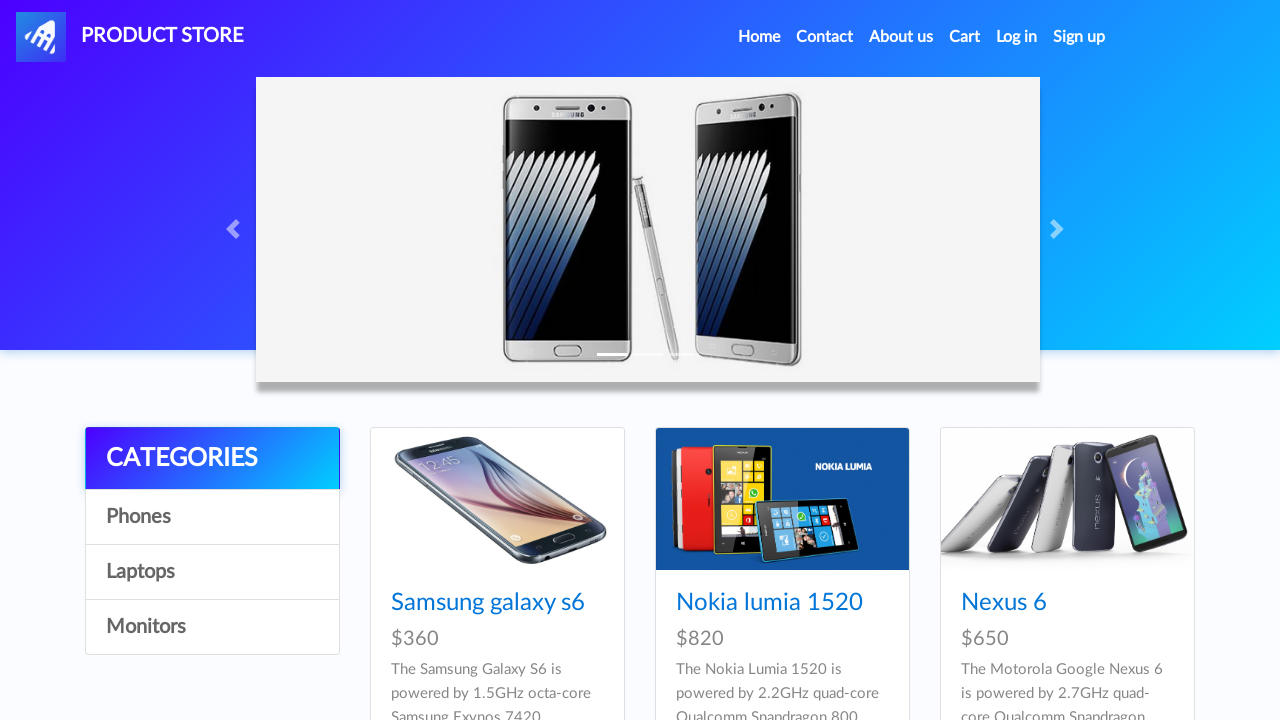

Verified page URL is 'https://www.demoblaze.com/'
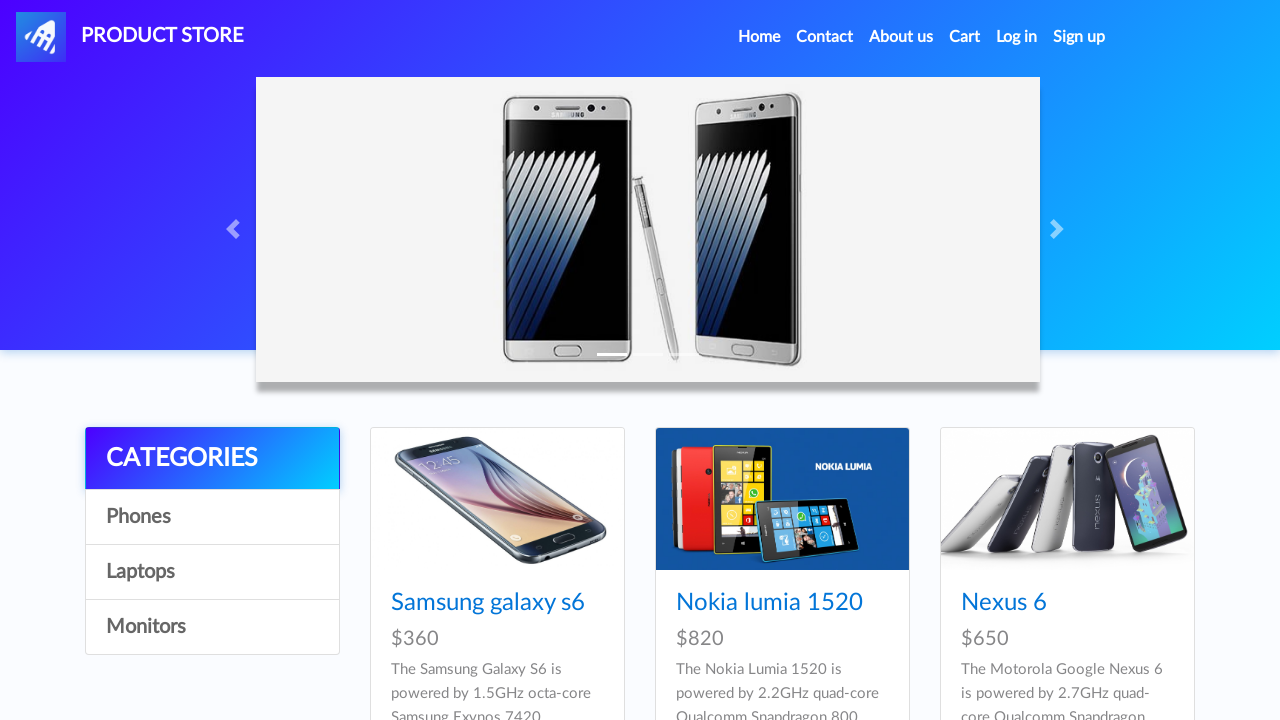

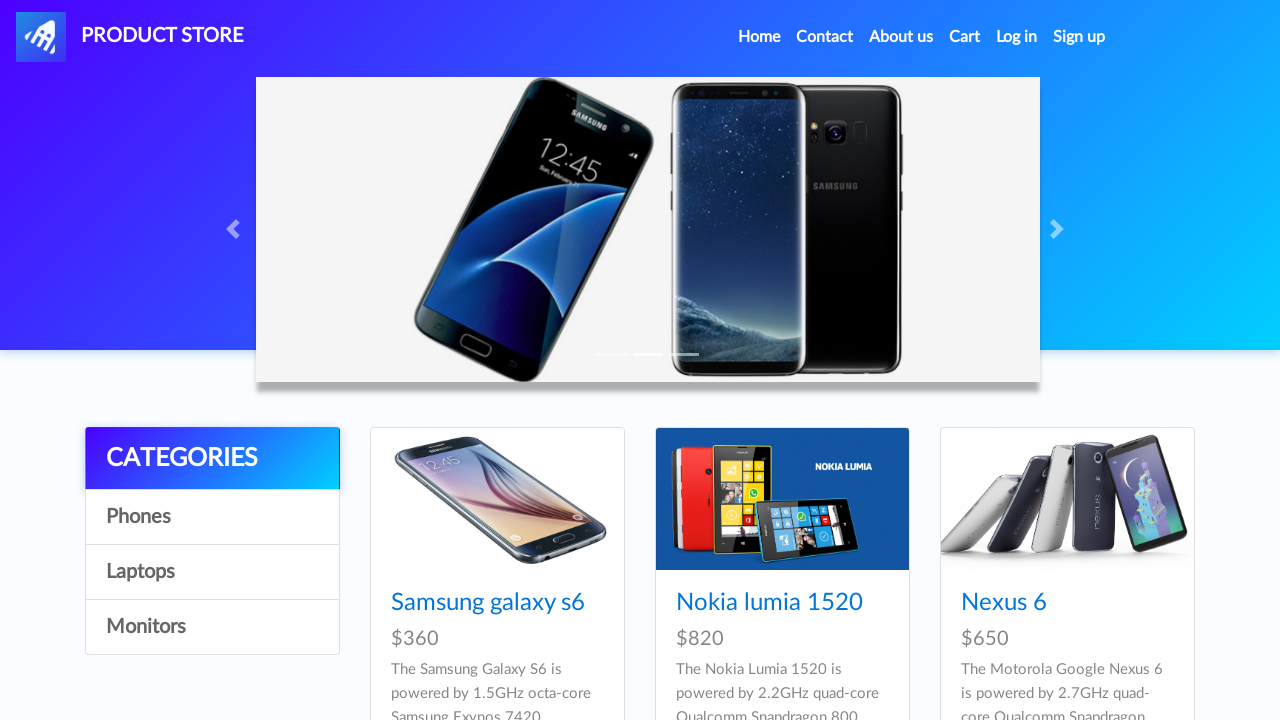